Tests the auto-complete input field by typing text with shift key held down to produce uppercase characters

Starting URL: http://demoqa.com/auto-complete/

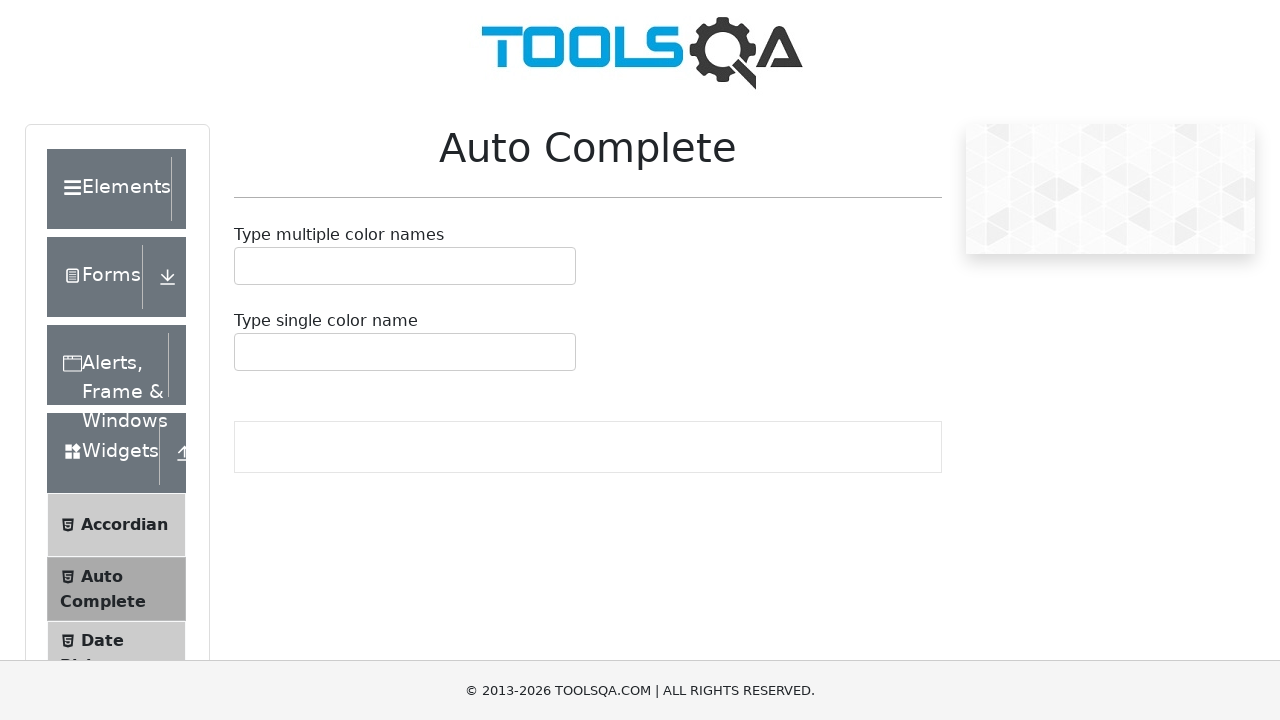

Auto-complete input field became visible
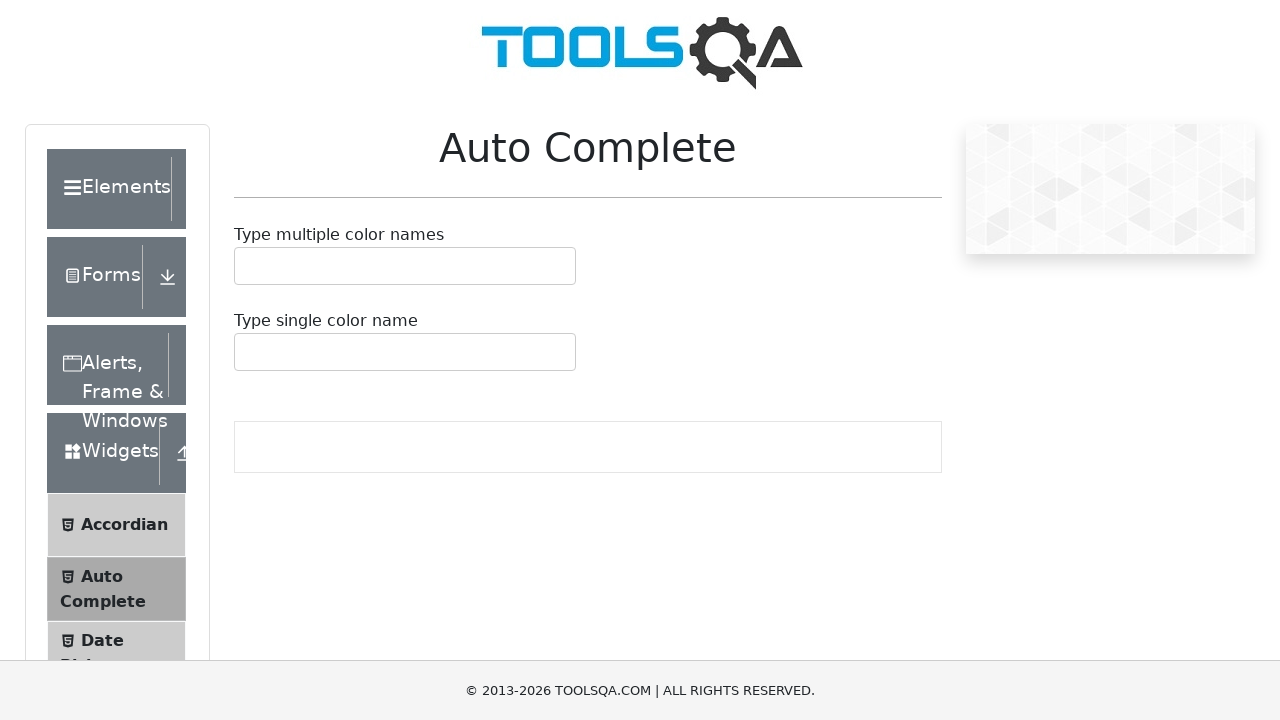

Clicked on the auto-complete input field at (247, 266) on input[id='autoCompleteMultipleInput']
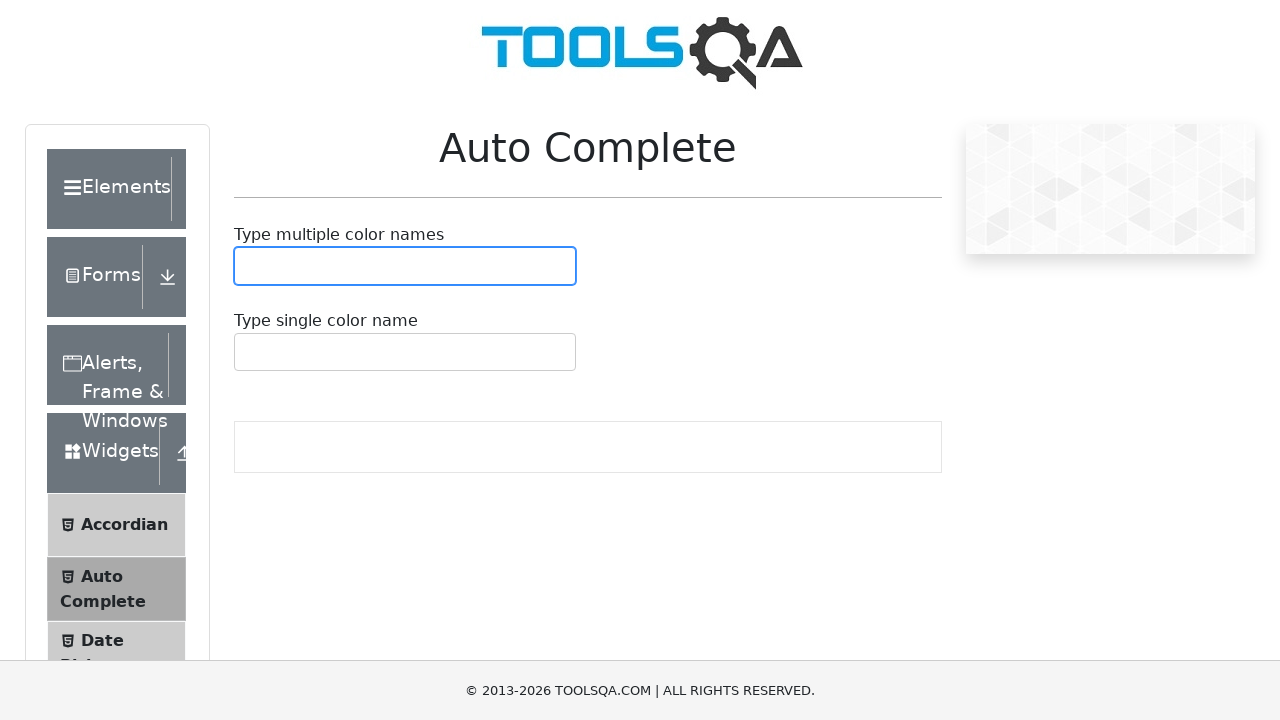

Pressed Shift key down
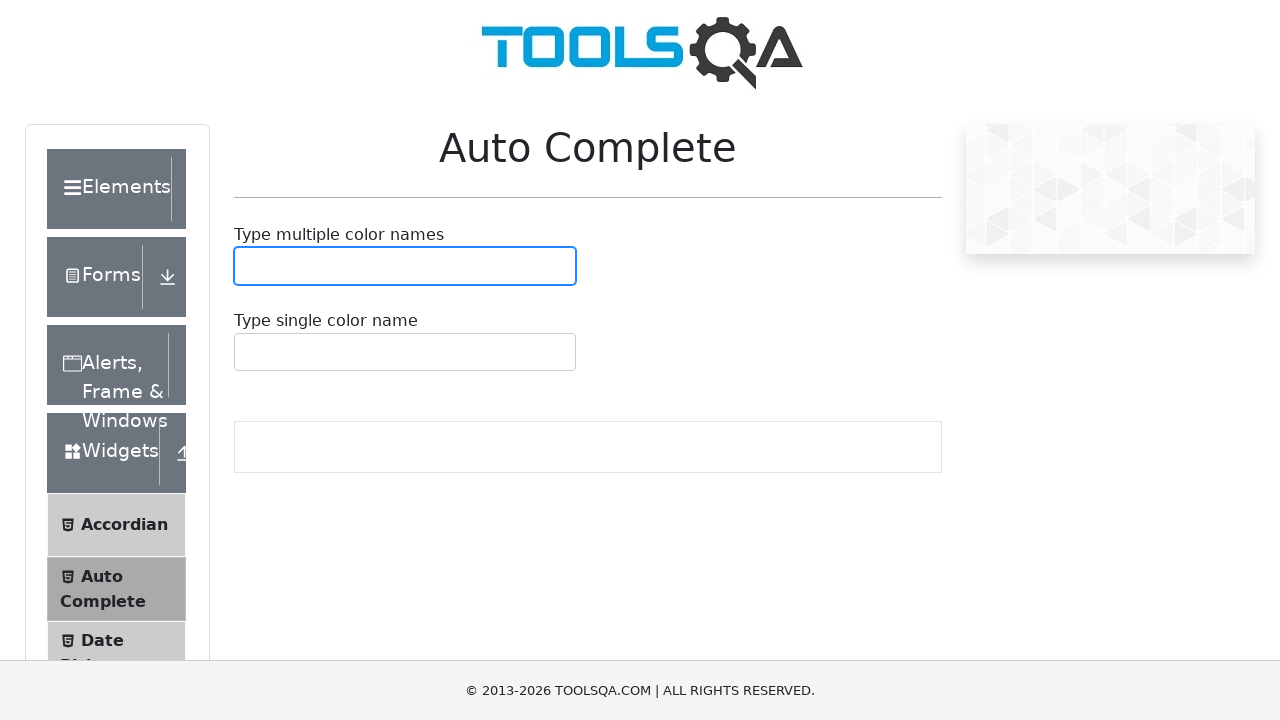

Typed 'vibhav' with Shift key held down to produce uppercase characters
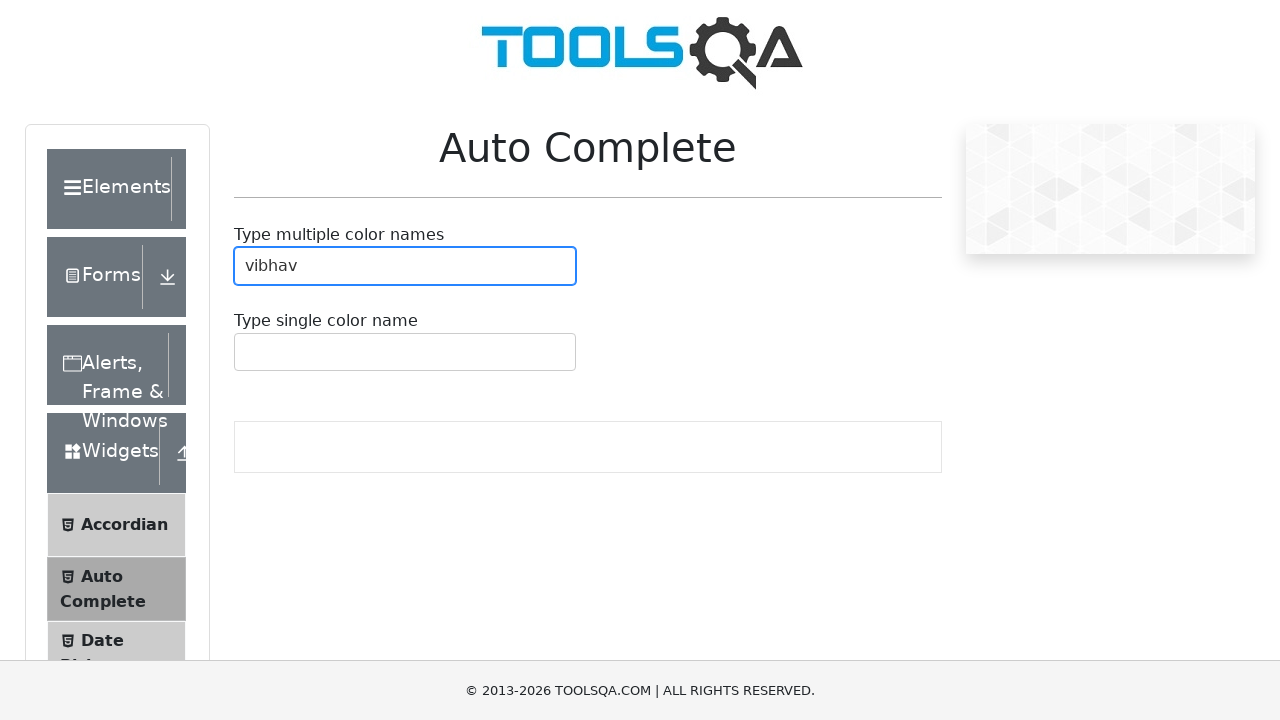

Released Shift key
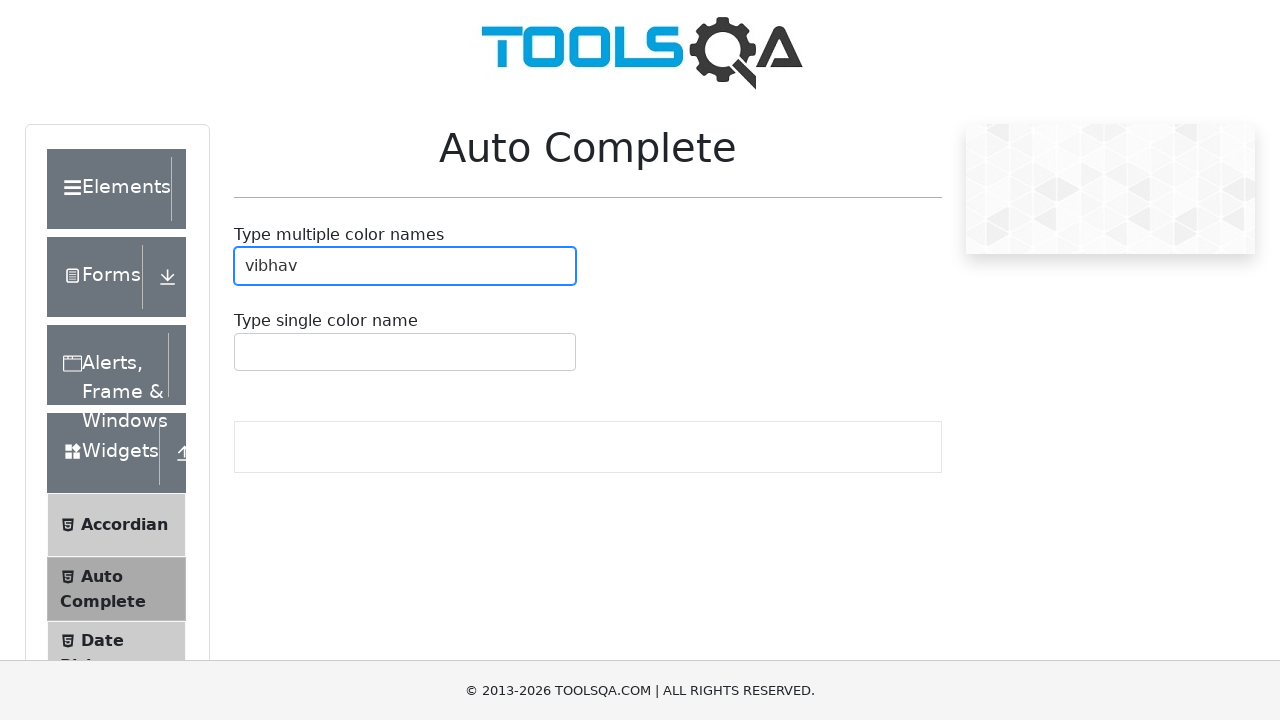

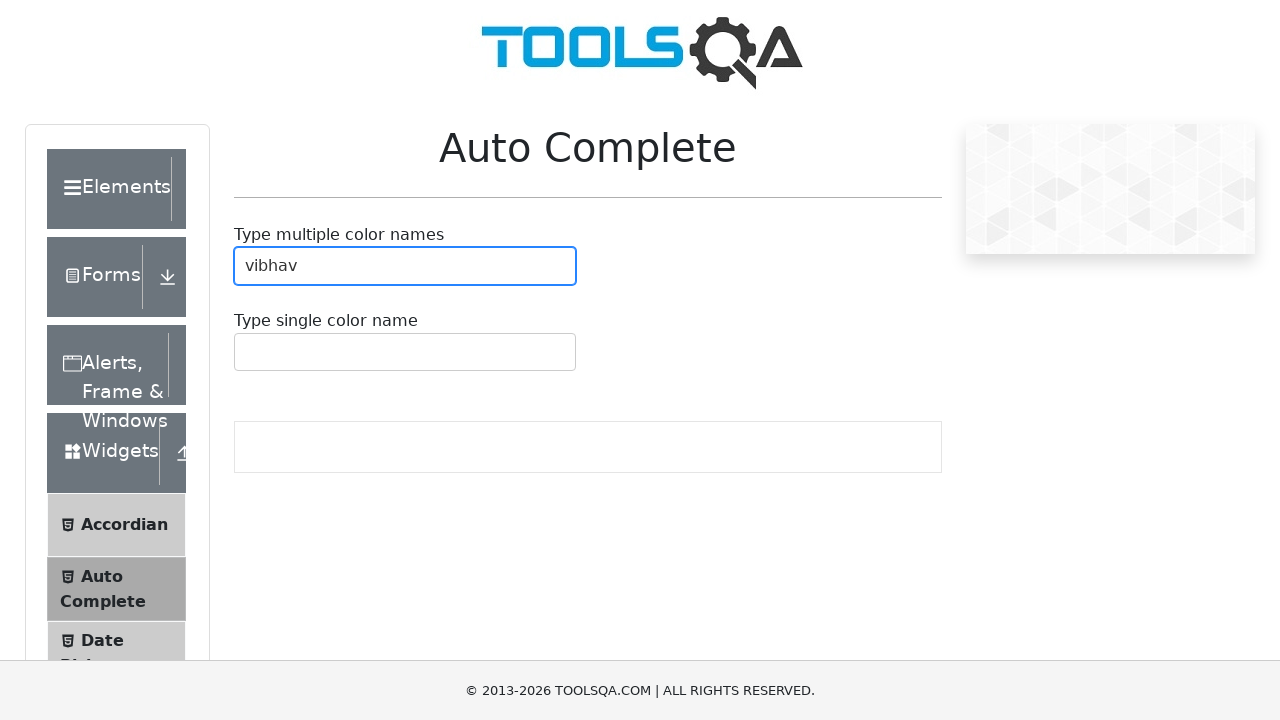